Fills out a practice automation registration form with personal details including name, email, gender, mobile number, date of birth, subjects, hobbies, address, state and city, then submits and verifies the confirmation modal appears.

Starting URL: https://demoqa.com/automation-practice-form

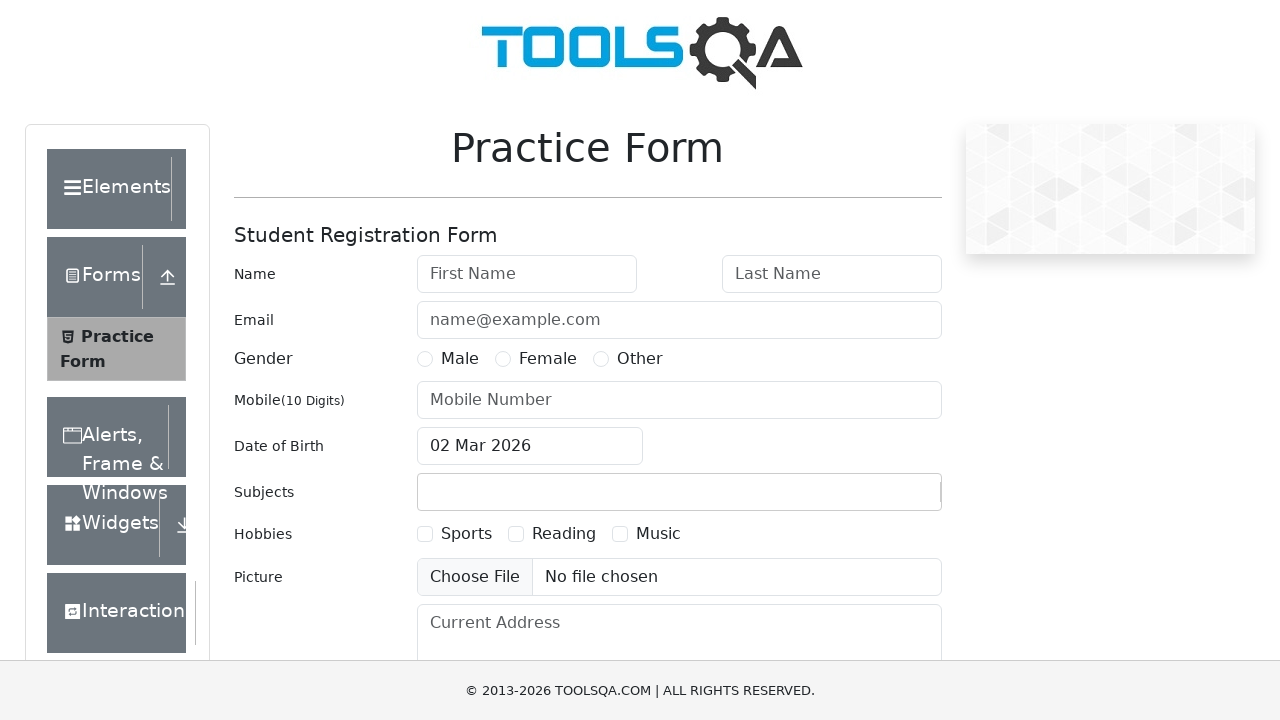

Filled first name field with 'Michael' on #firstName
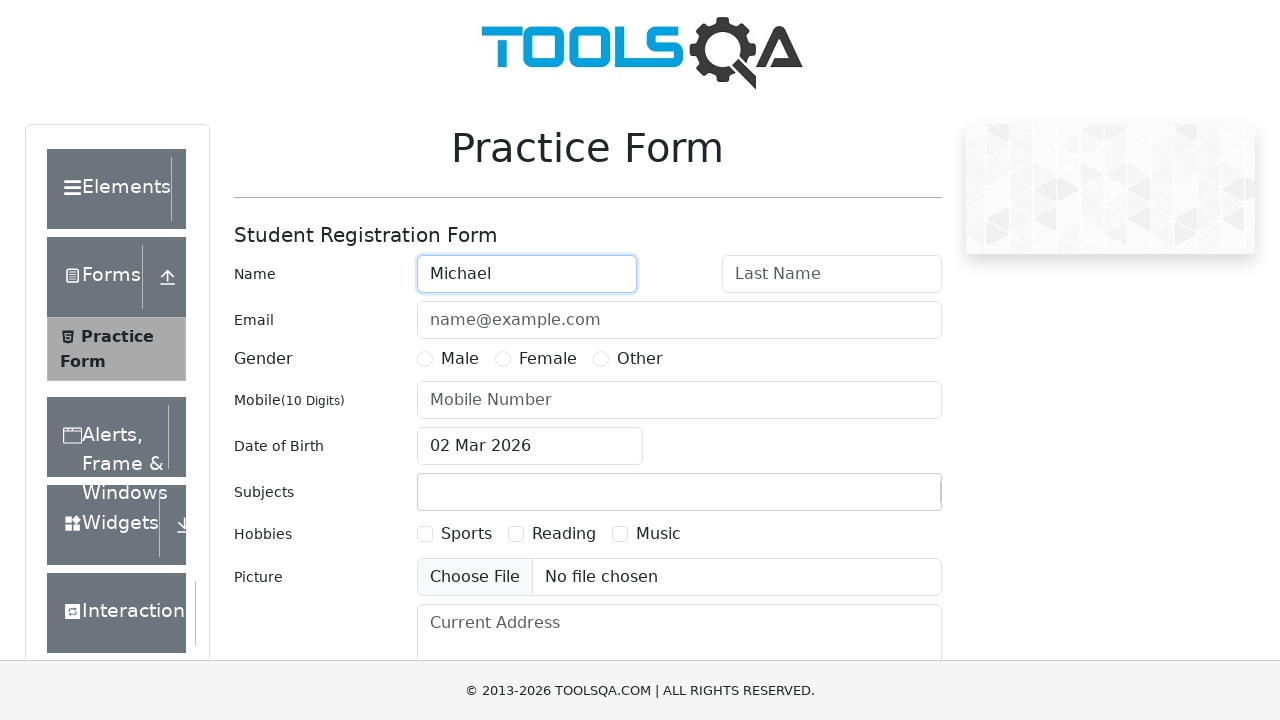

Filled last name field with 'Johnson' on #lastName
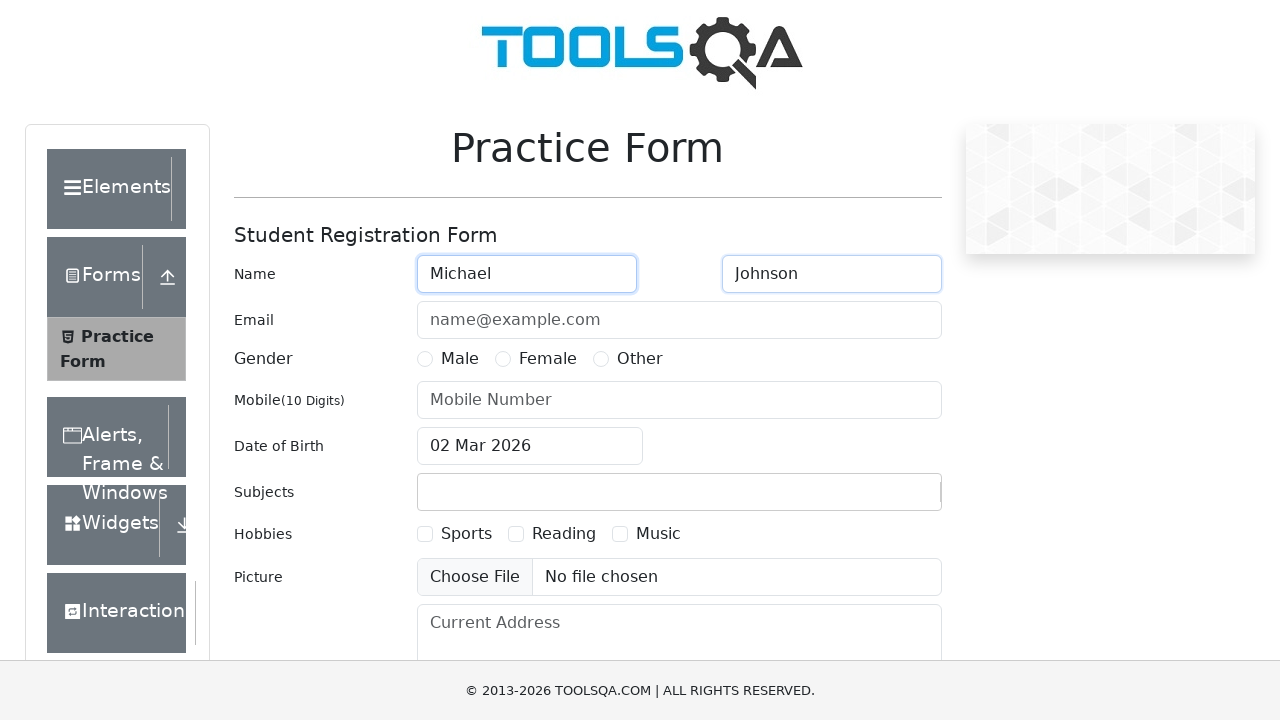

Filled email field with 'michael.johnson@testmail.com' on #userEmail
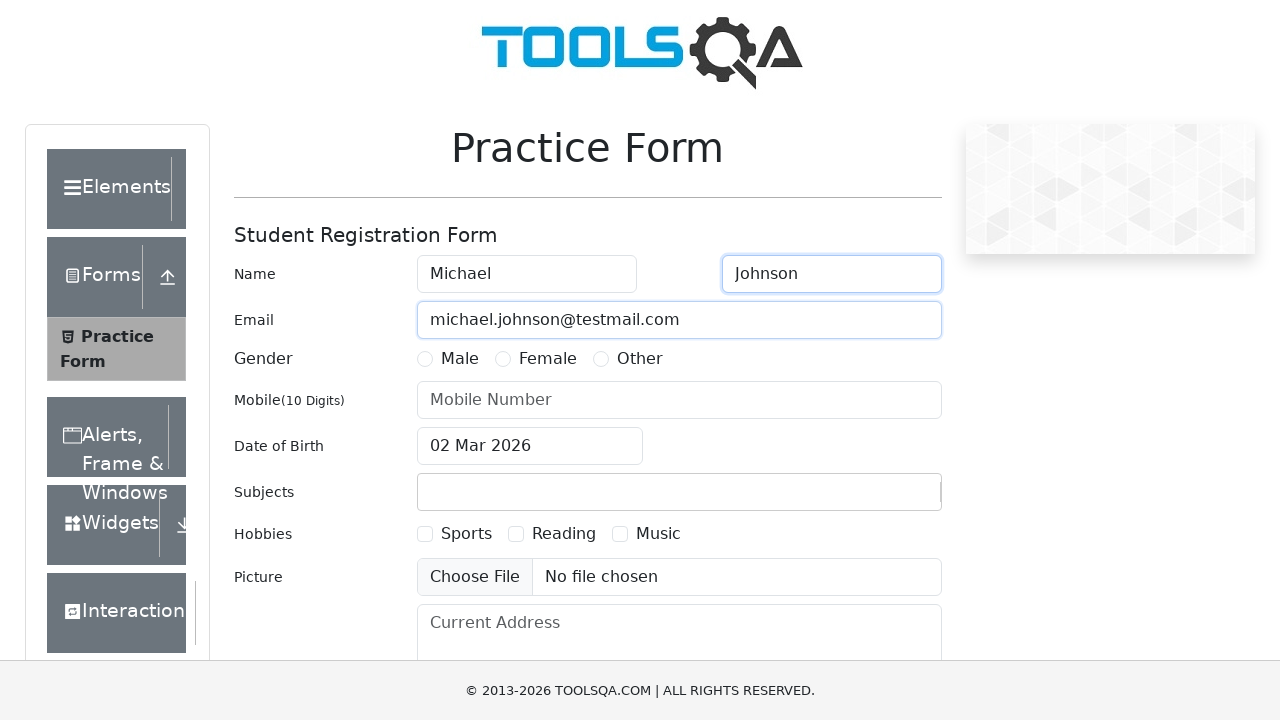

Selected 'Male' as gender at (460, 359) on xpath=//label[text()='Male']
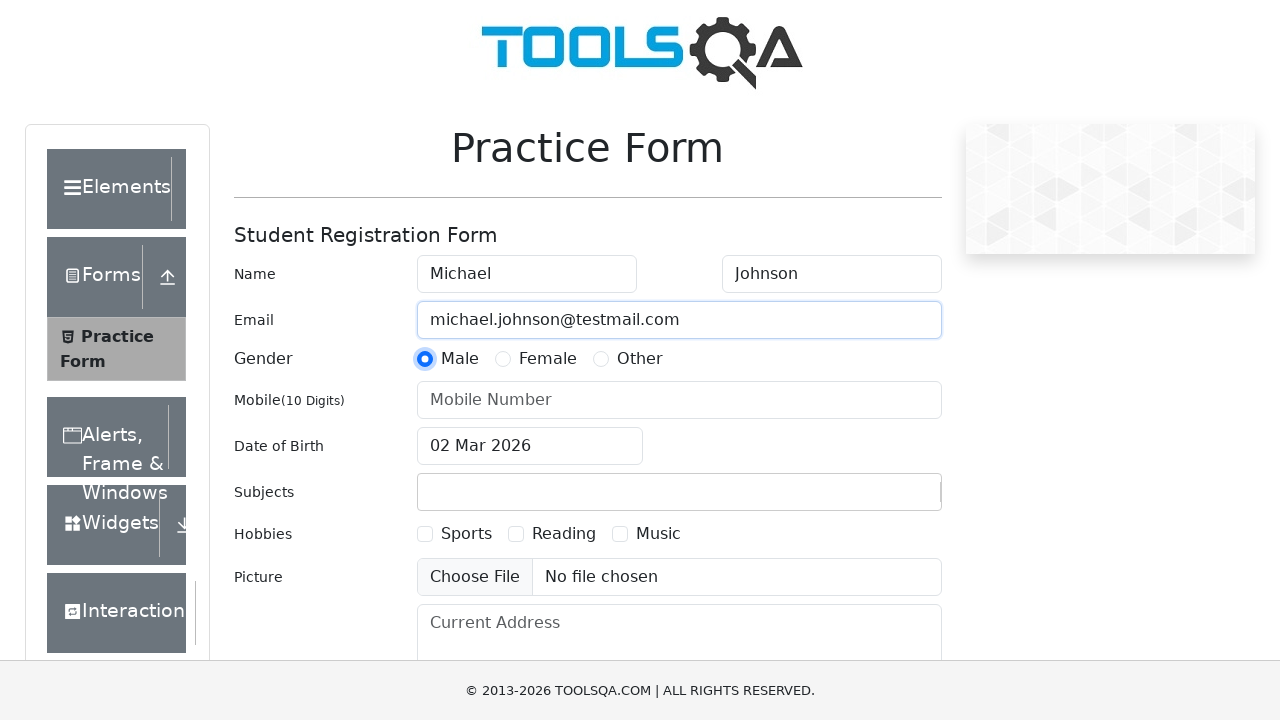

Filled mobile number field with '8745632109' on #userNumber
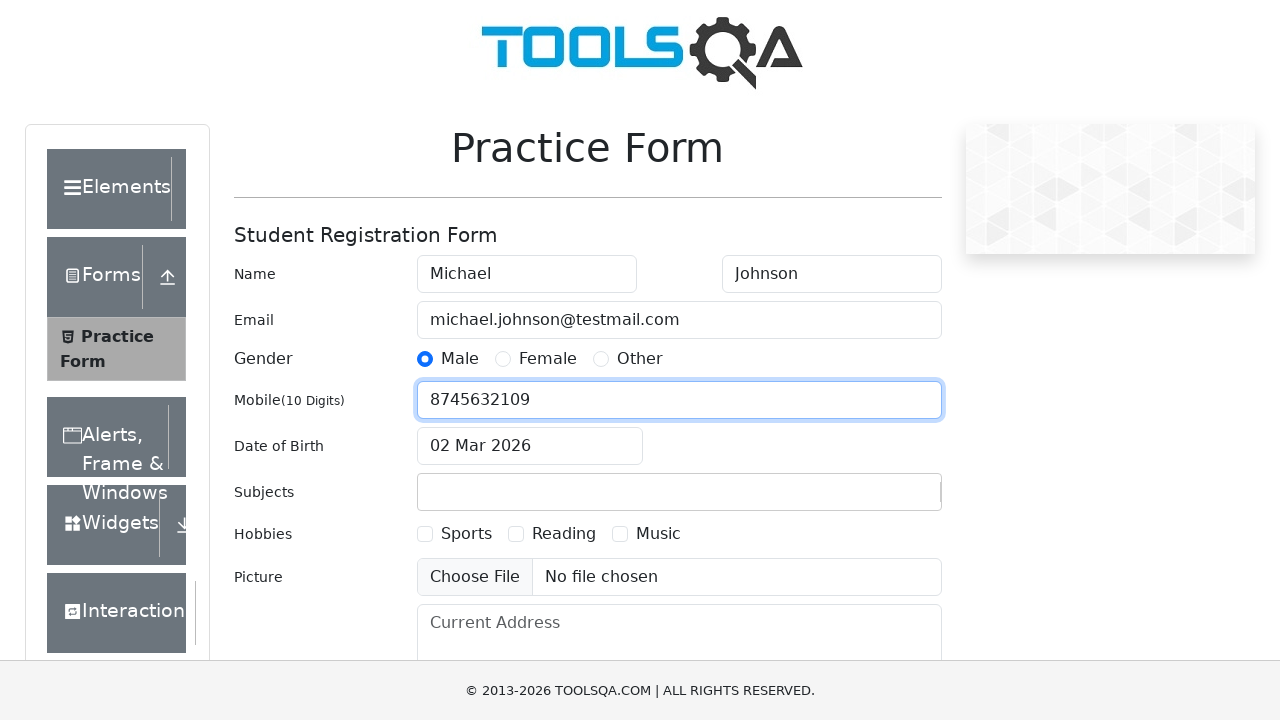

Clicked date of birth input field at (530, 446) on #dateOfBirthInput
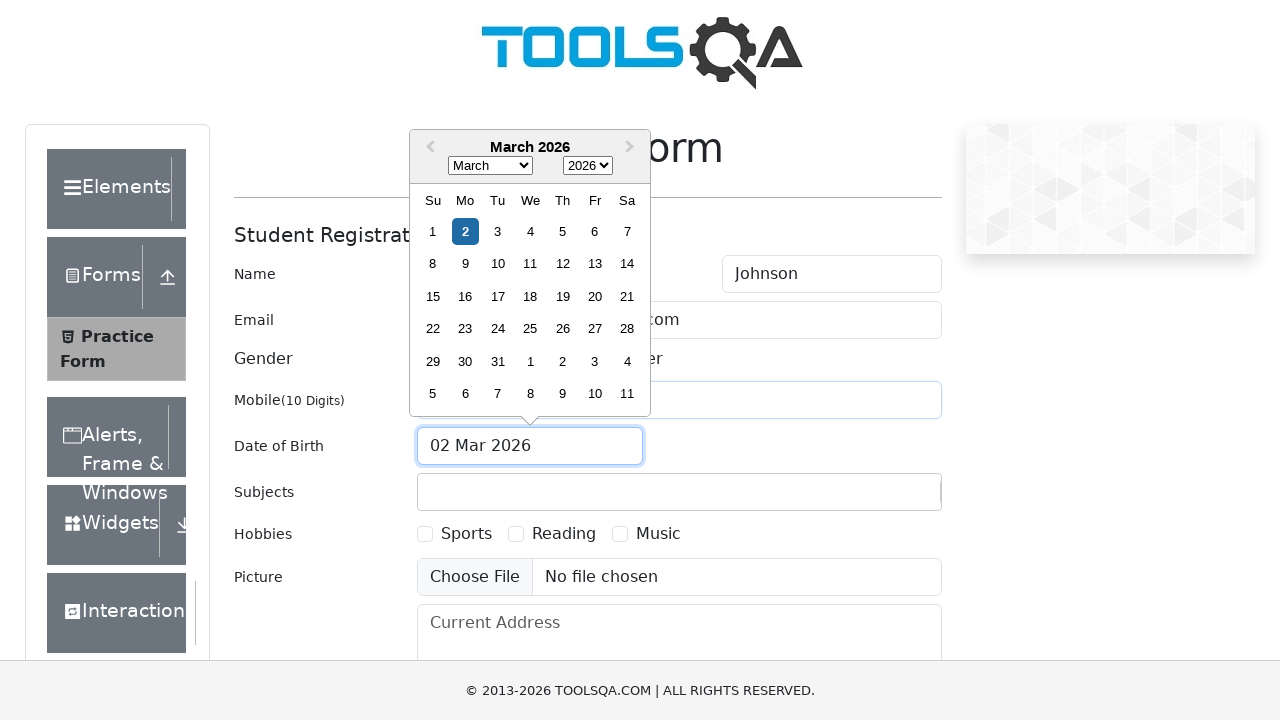

Selected all text in date of birth field
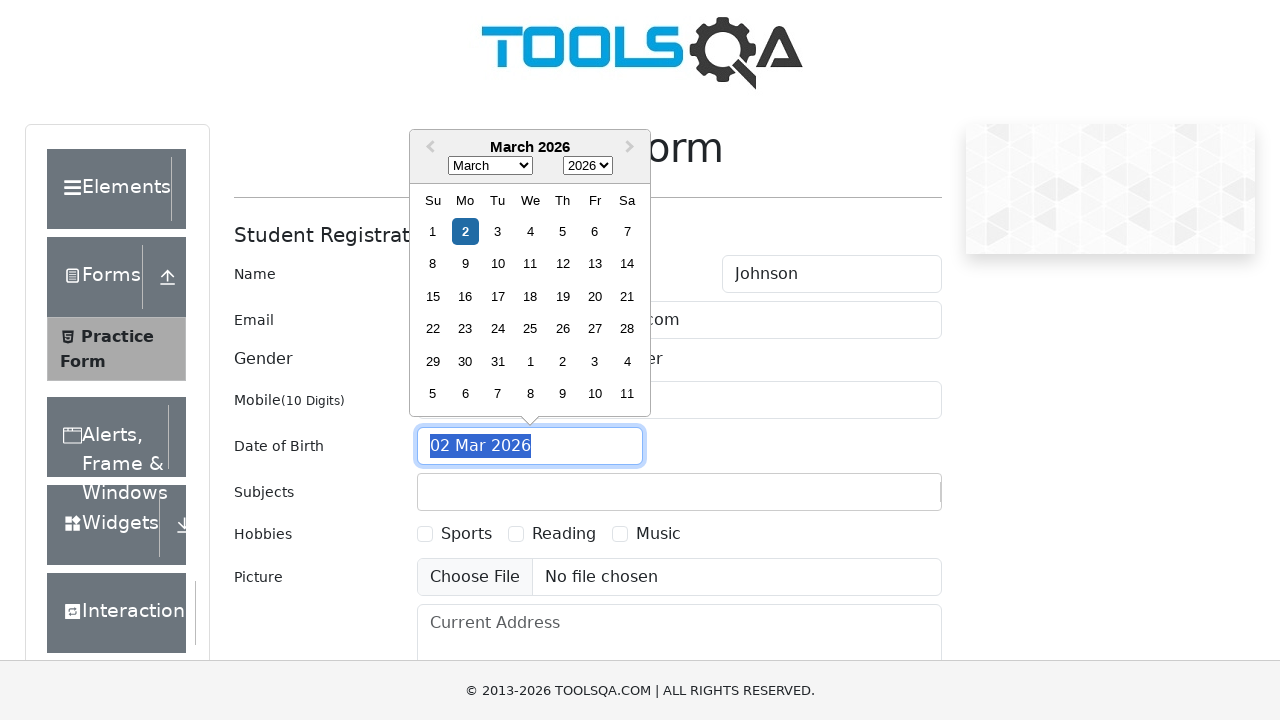

Typed date of birth '15 Mar 1992'
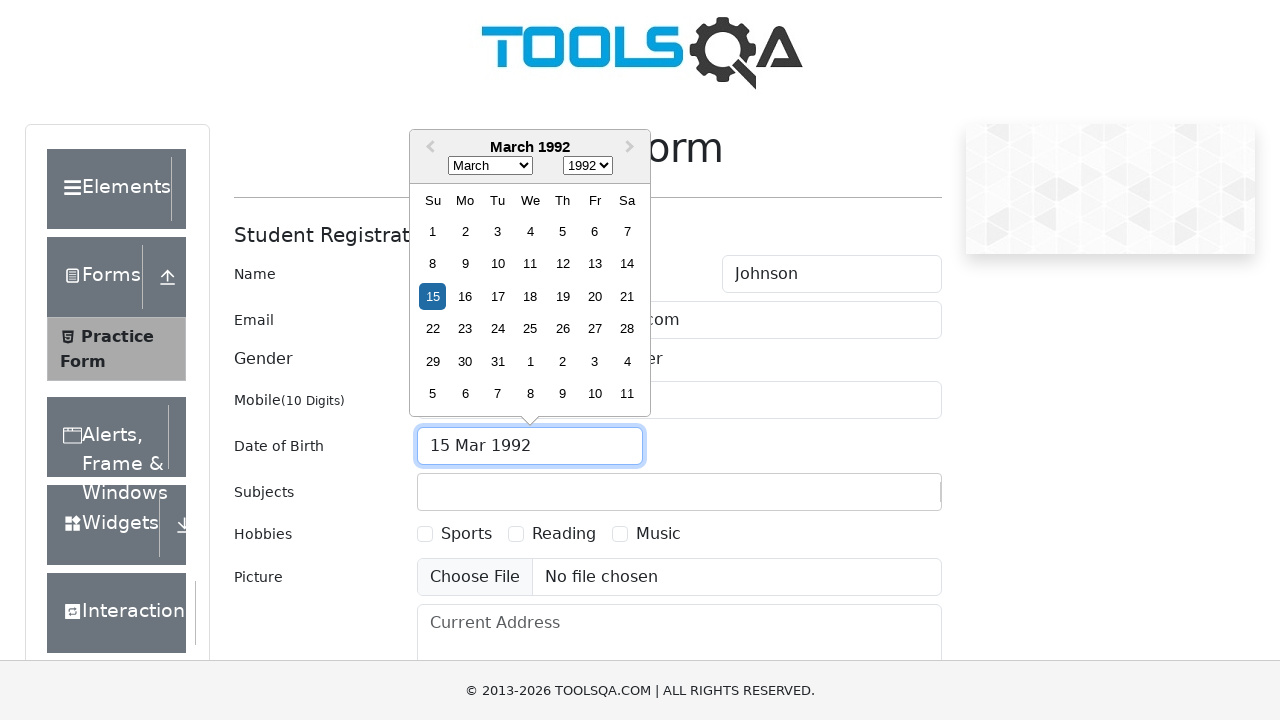

Pressed Enter to confirm date of birth
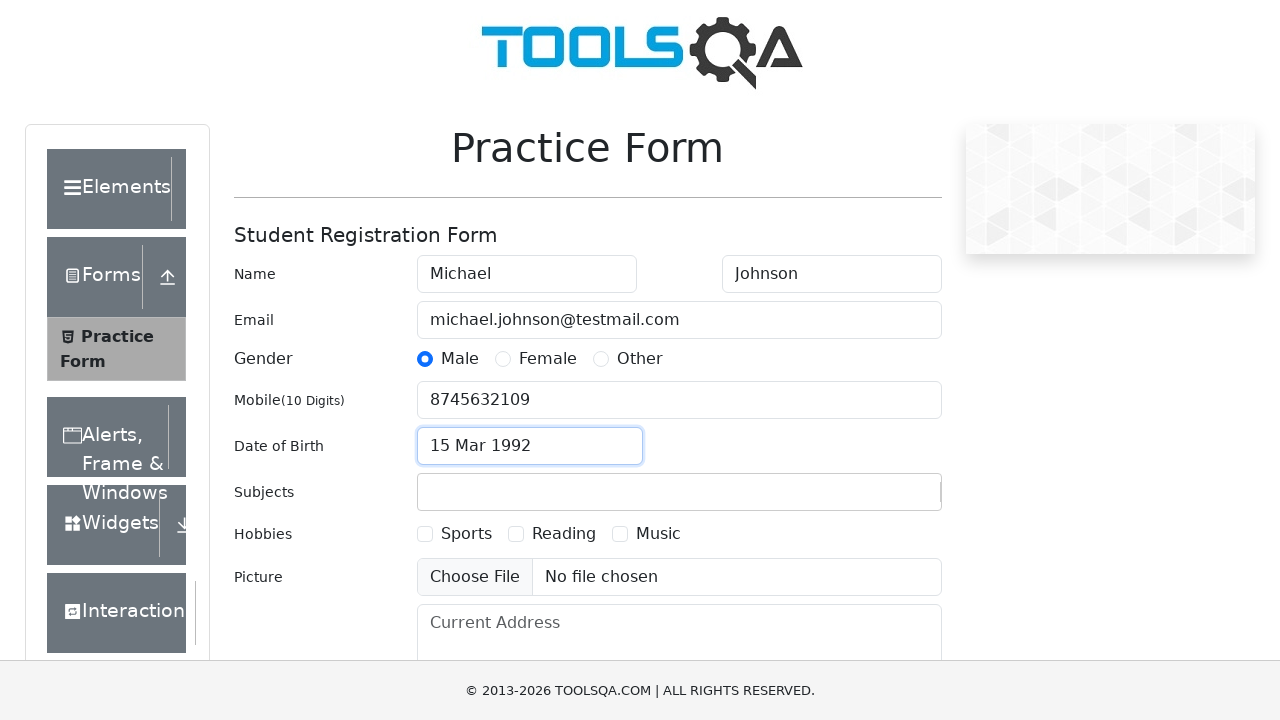

Filled subjects field with 'Computer Science' on #subjectsInput
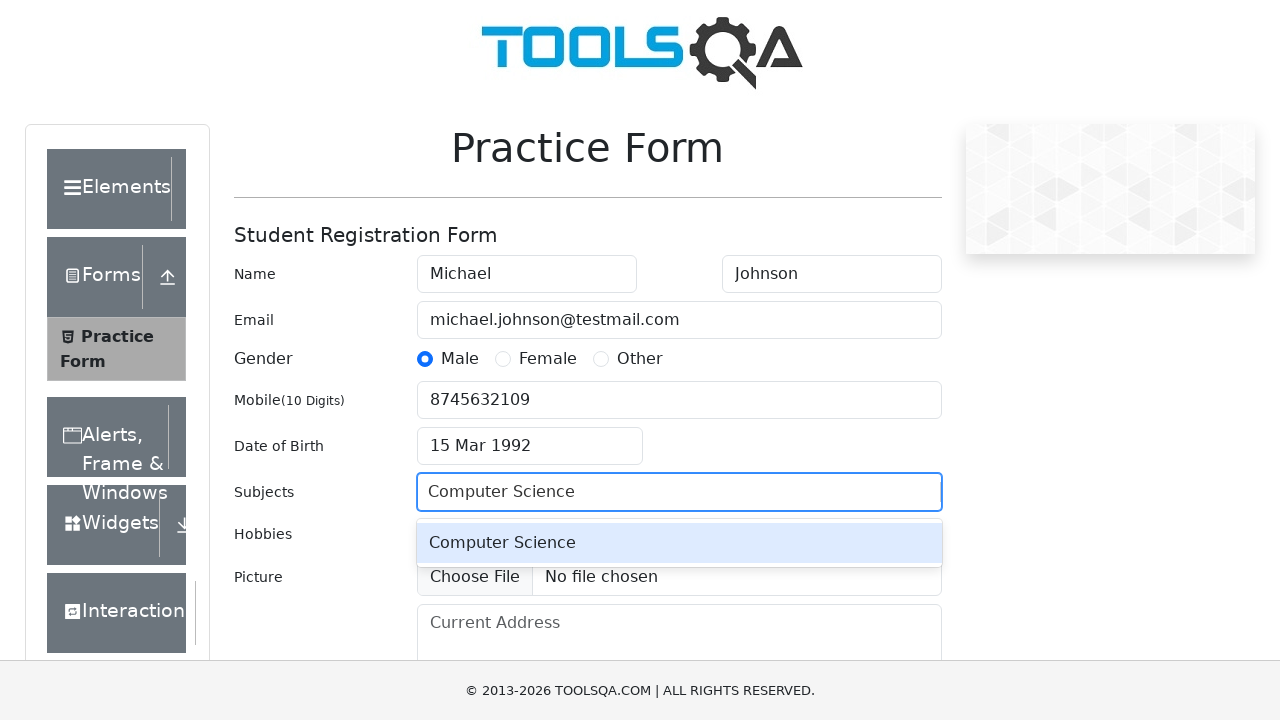

Pressed Enter to confirm subject selection
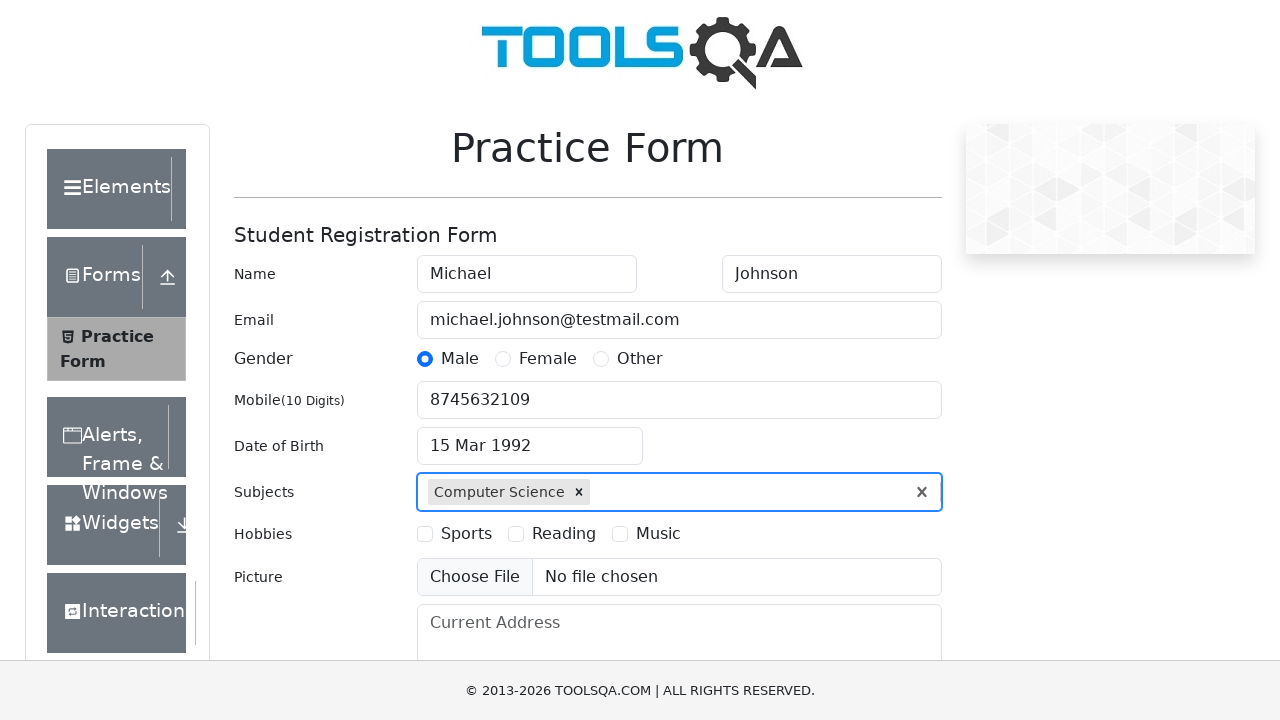

Selected 'Sports' as hobby at (466, 534) on xpath=//label[text()='Sports']
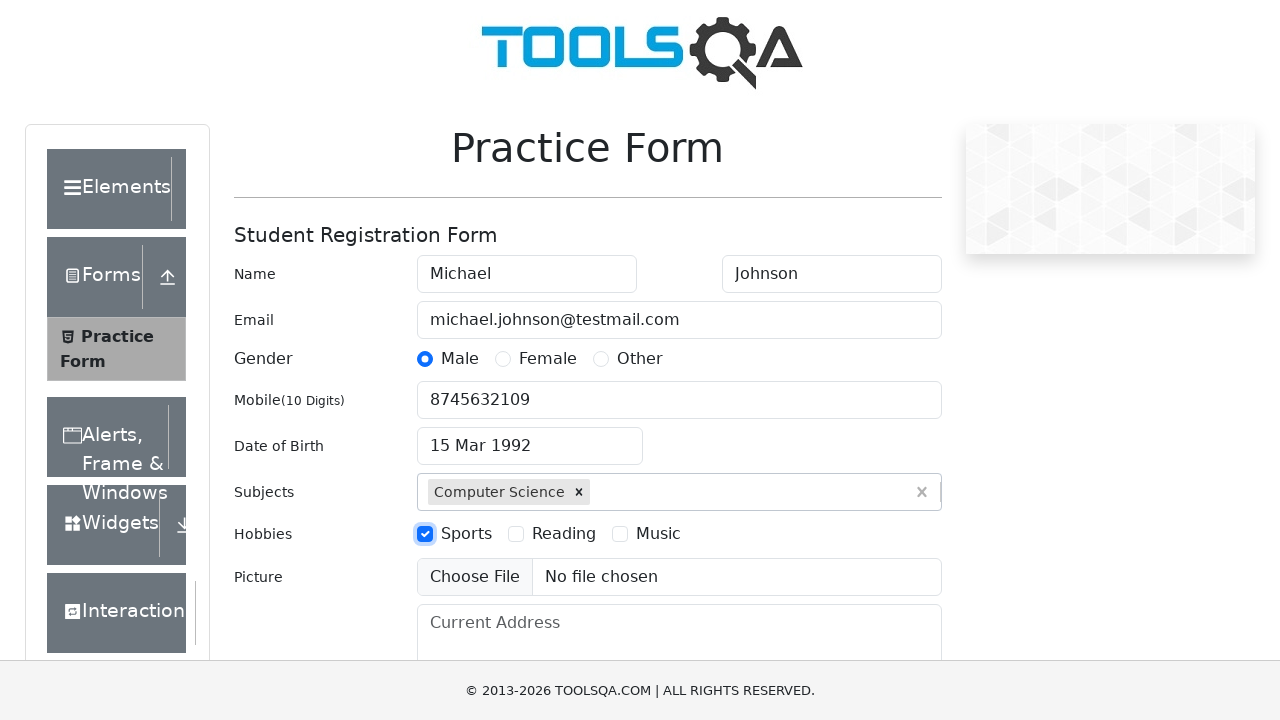

Filled current address field with complete address on #currentAddress
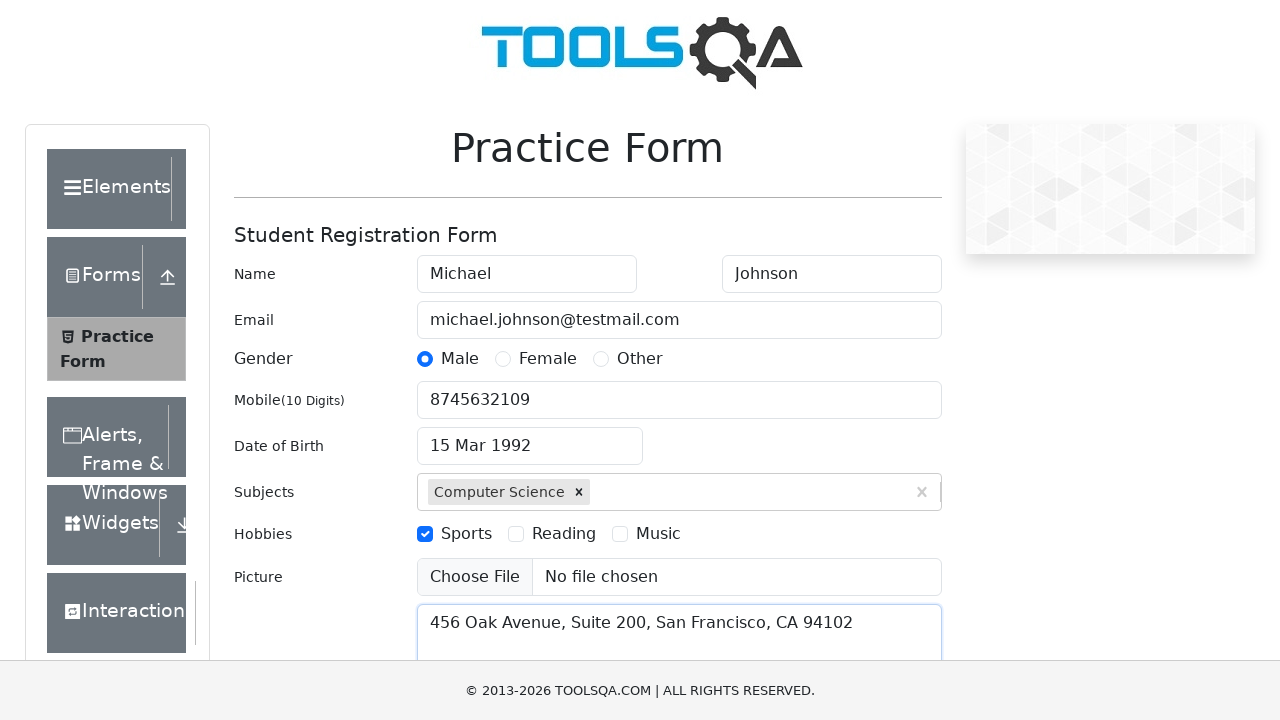

Filled state field with 'NCR' on #react-select-3-input
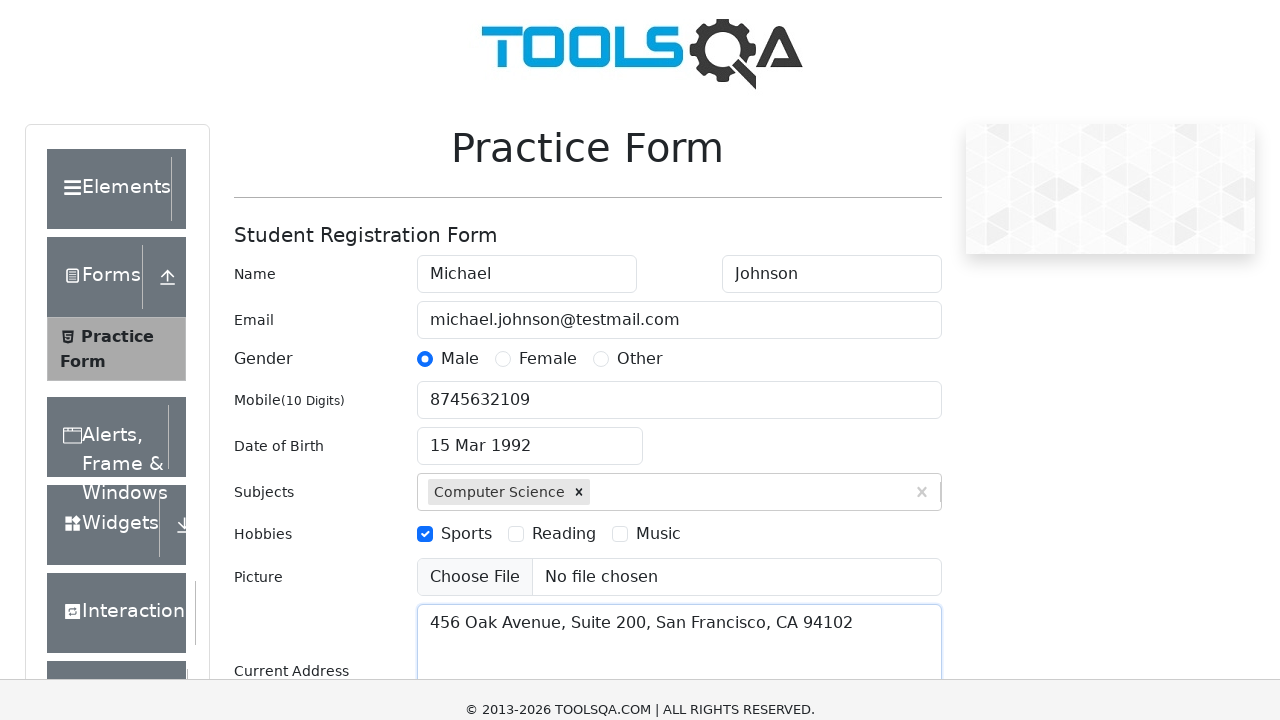

Pressed Enter to confirm state selection
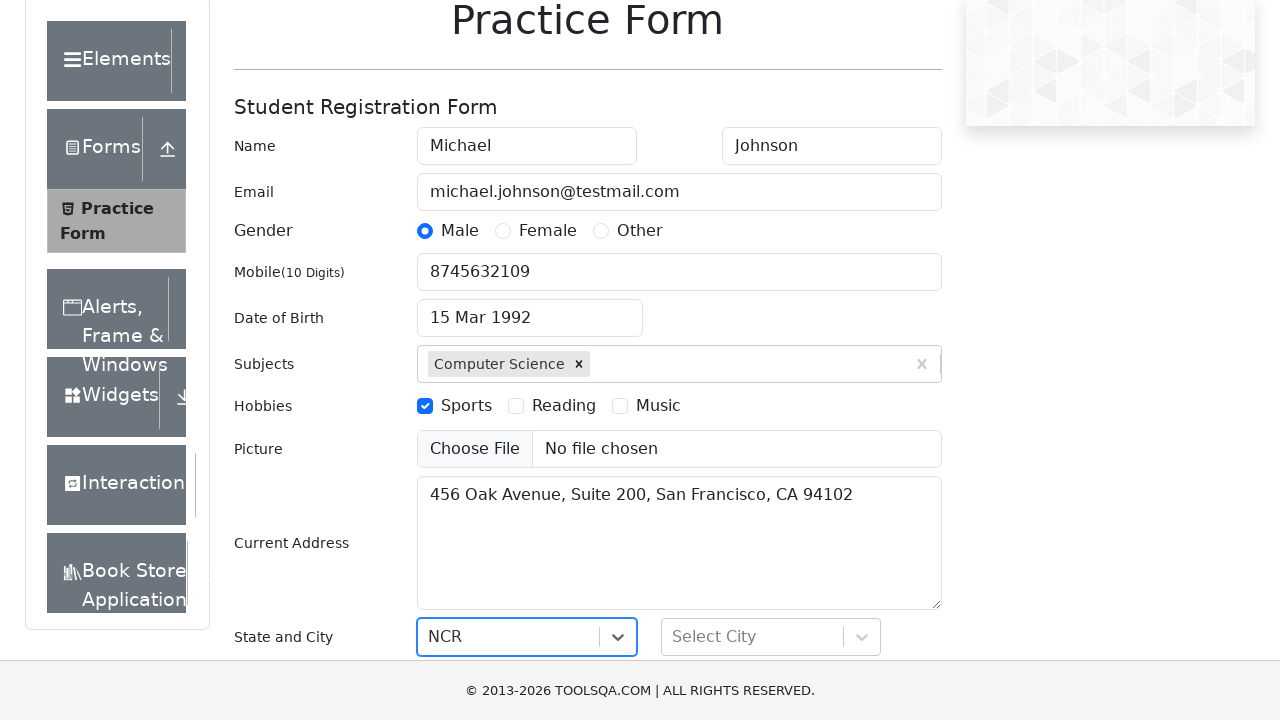

Filled city field with 'Delhi' on #react-select-4-input
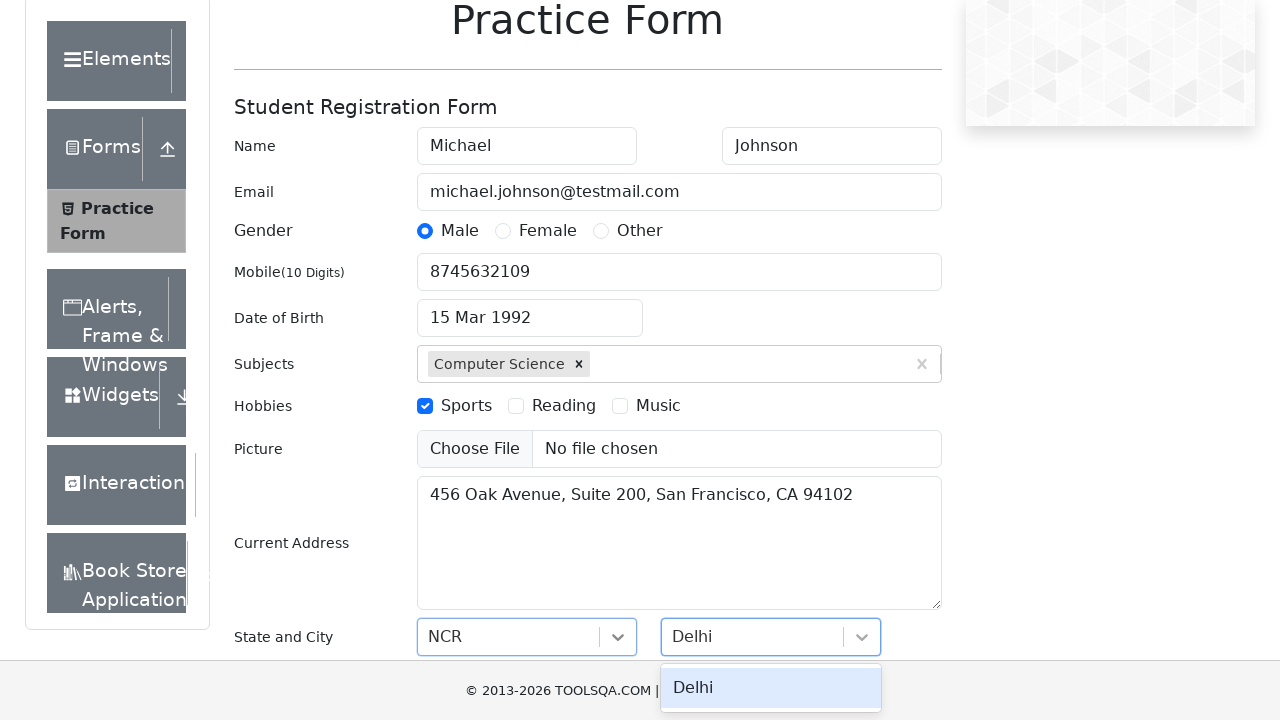

Pressed Enter to confirm city selection
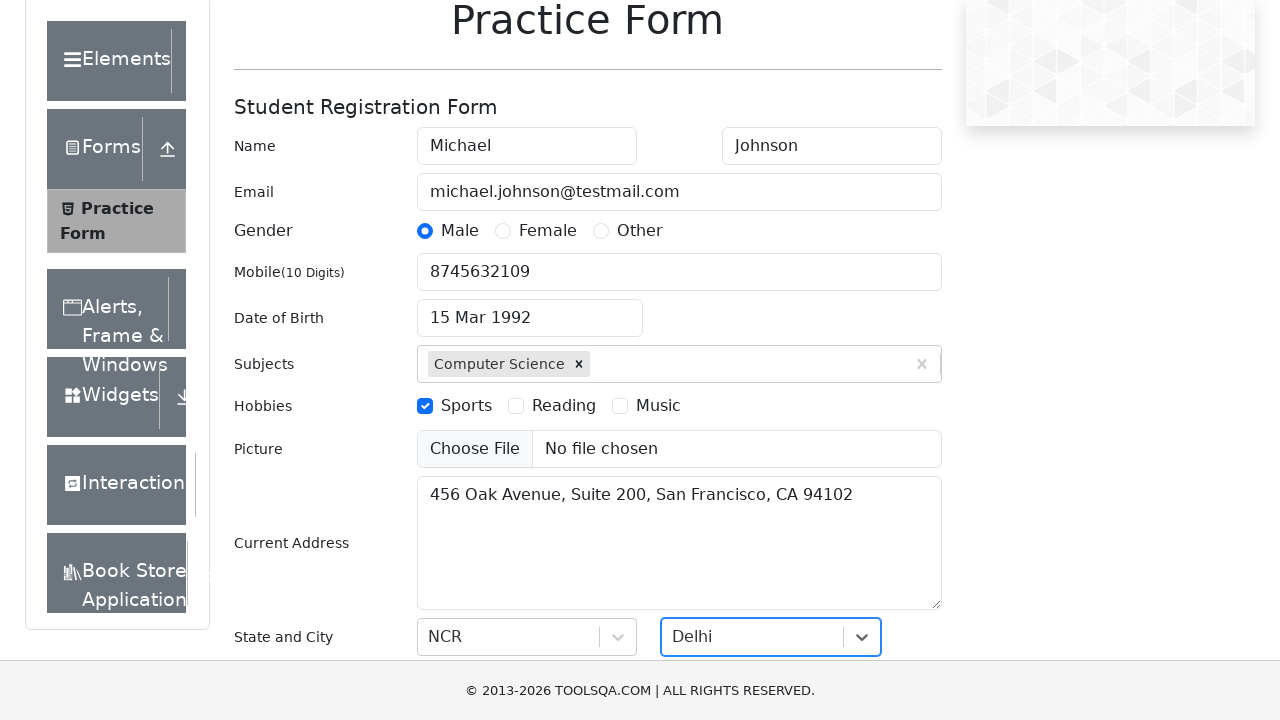

Scrolled submit button into view
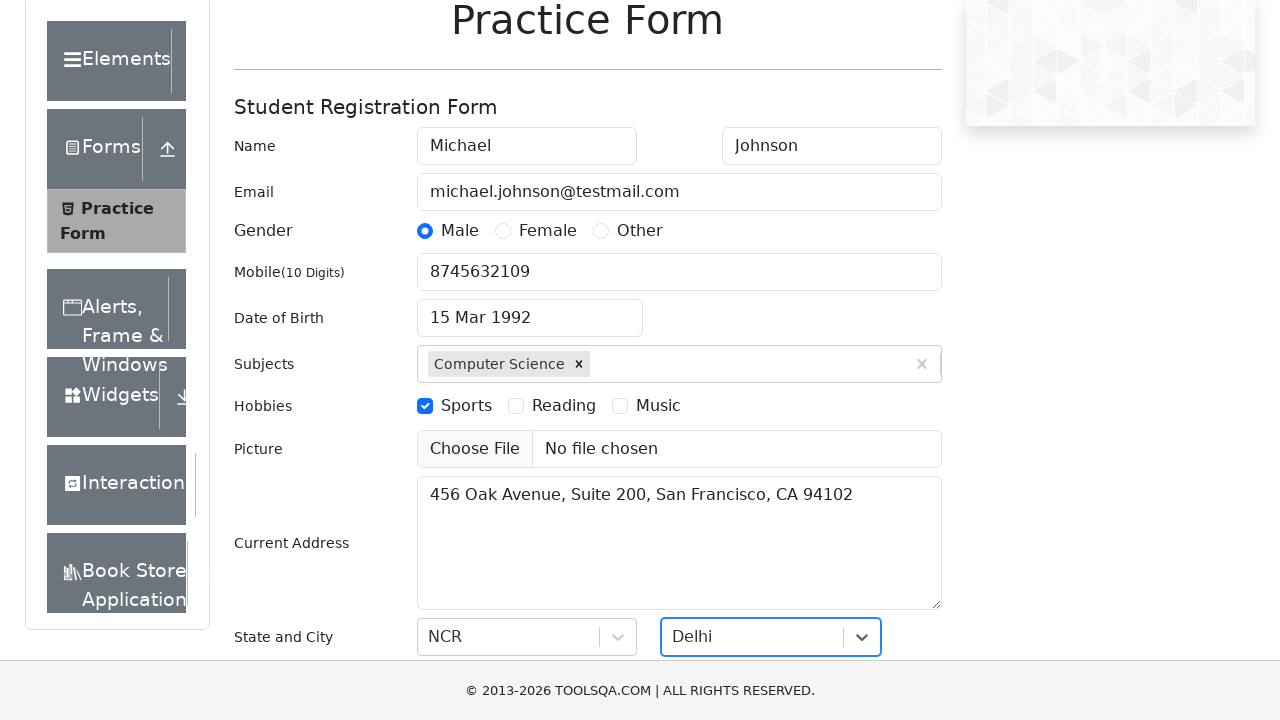

Clicked submit button to register at (885, 499) on #submit
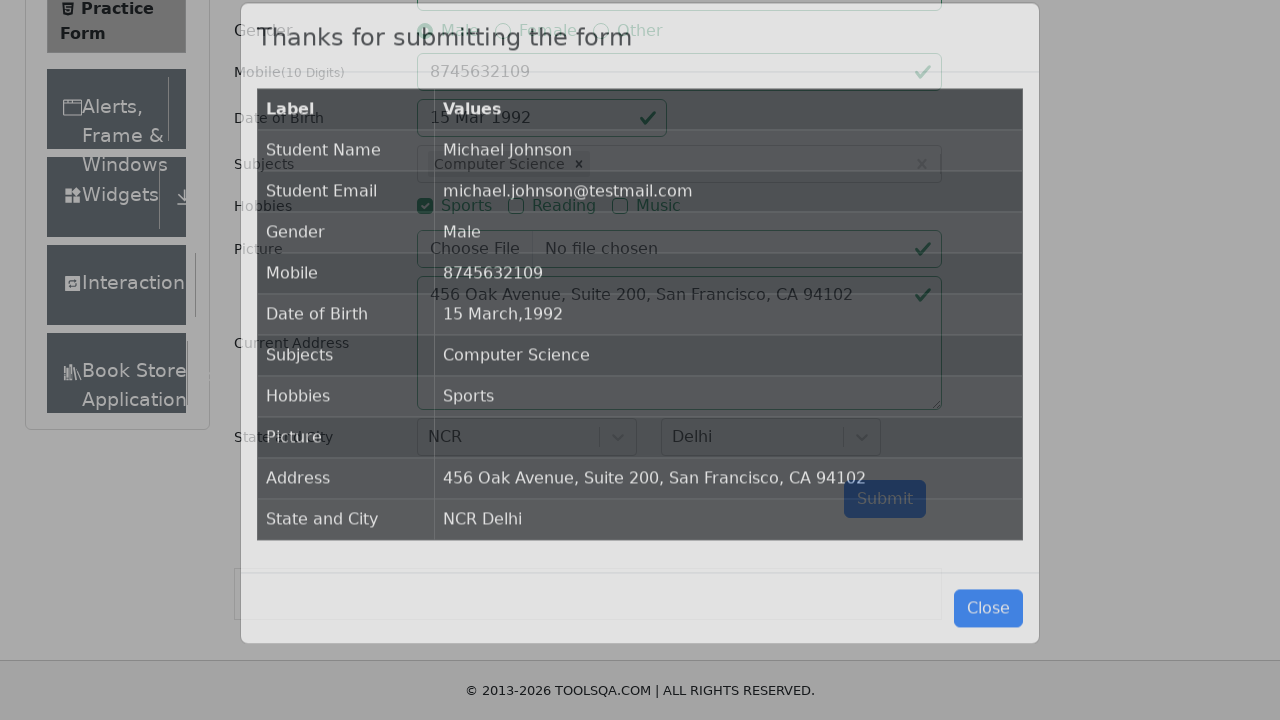

Confirmation modal appeared successfully
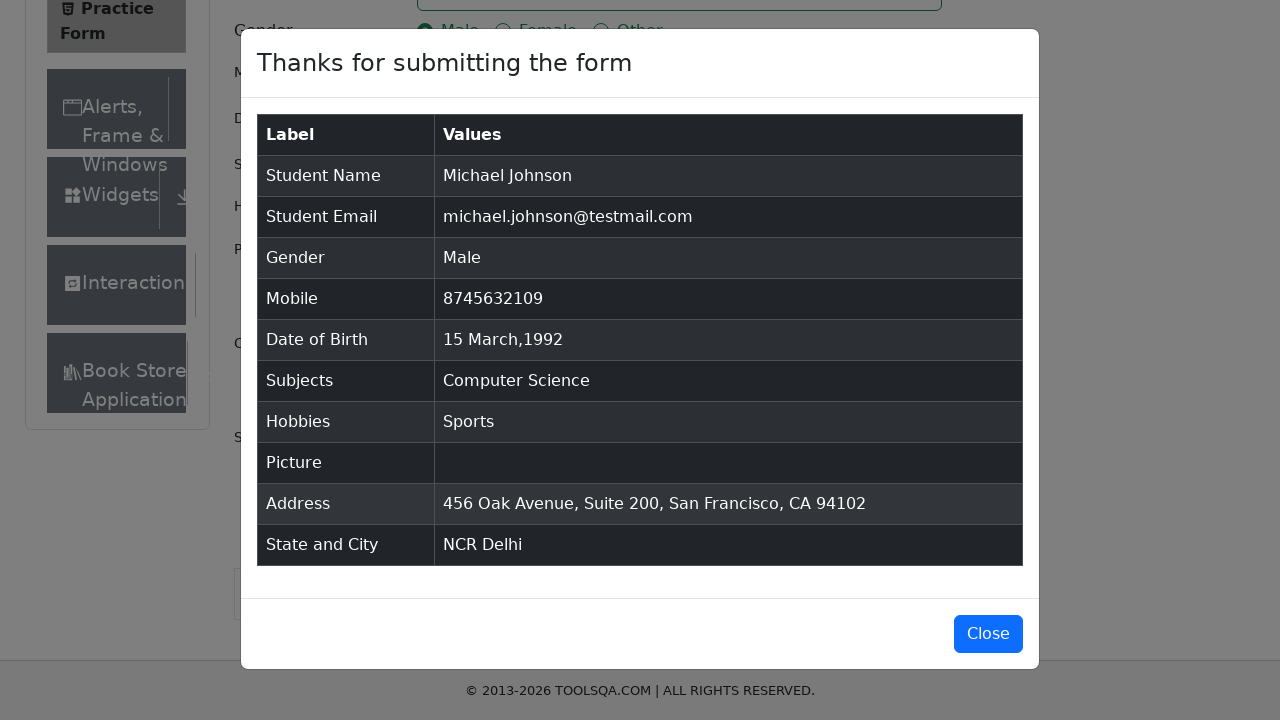

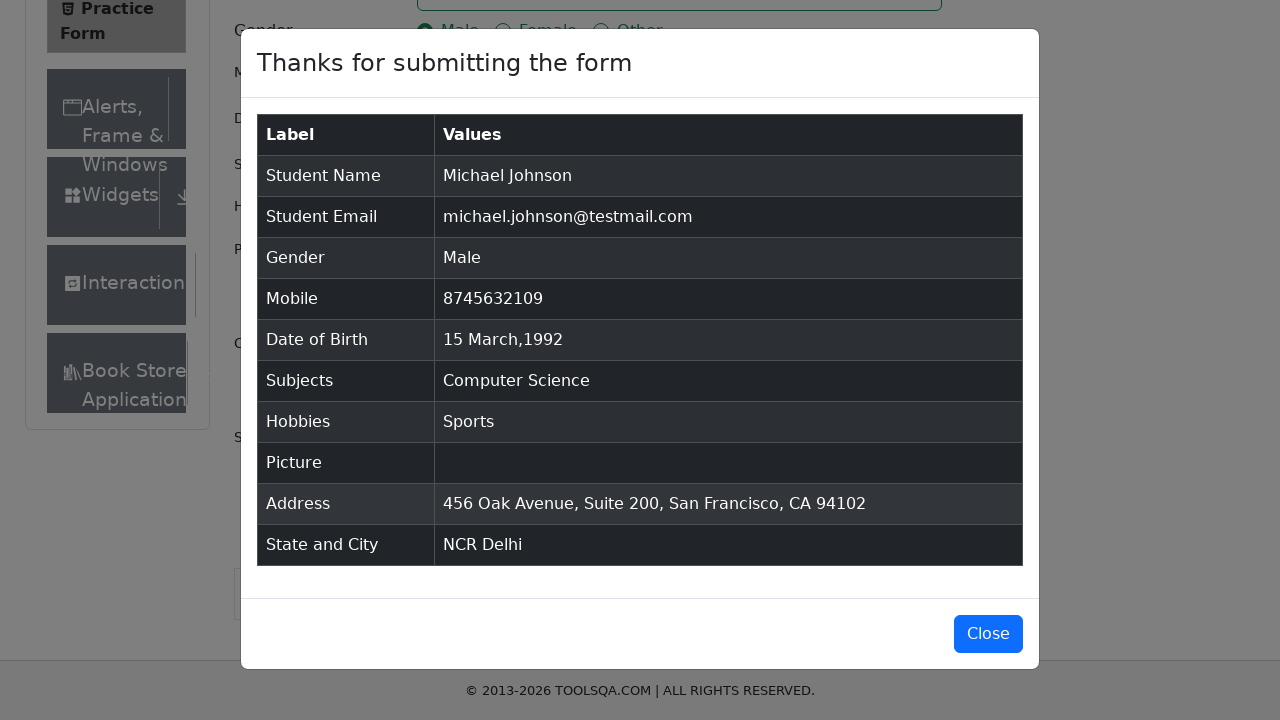